Tests the ITIS taxonomy database search functionality by selecting "Common Name" search type, filtering by "Plant" kingdom, entering a plant name, and submitting the search to verify results are displayed.

Starting URL: https://www.itis.gov/servlet/SingleRpt/SingleRpt

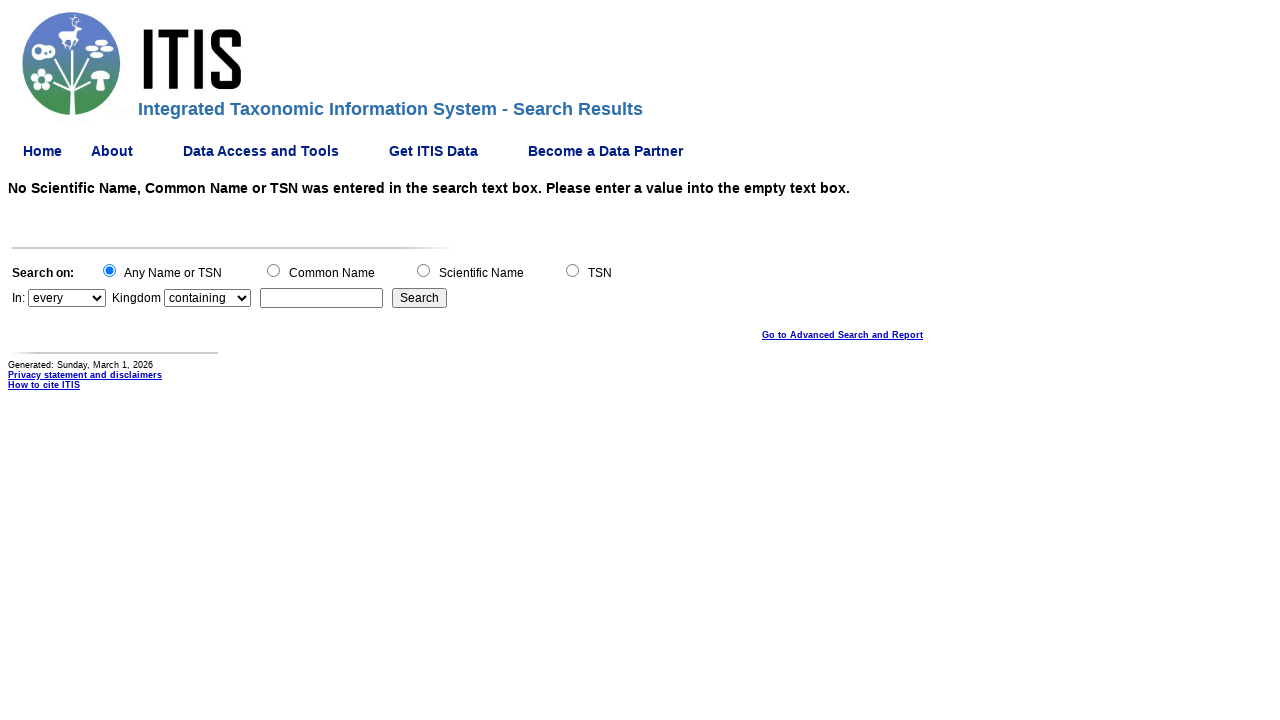

Waited for Common Name radio button to be available
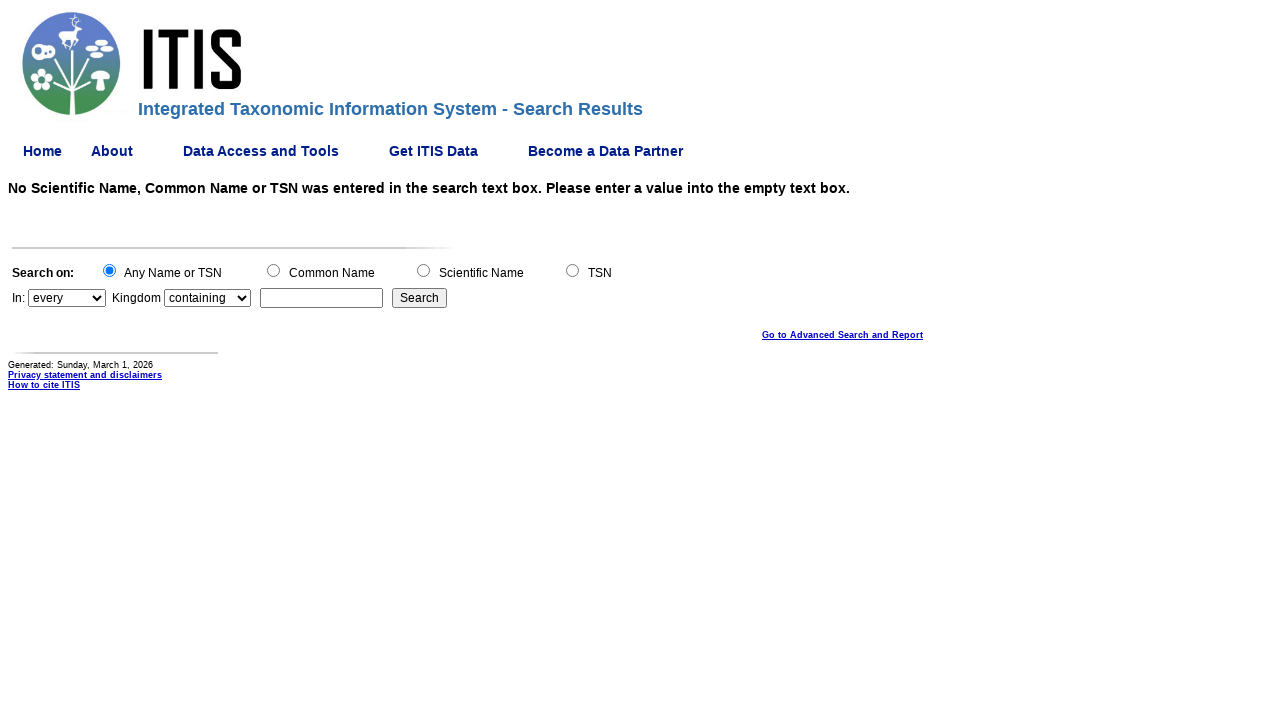

Selected Common Name search type at (273, 270) on input[type='radio'][name='search_topic'][value='Common_Name']
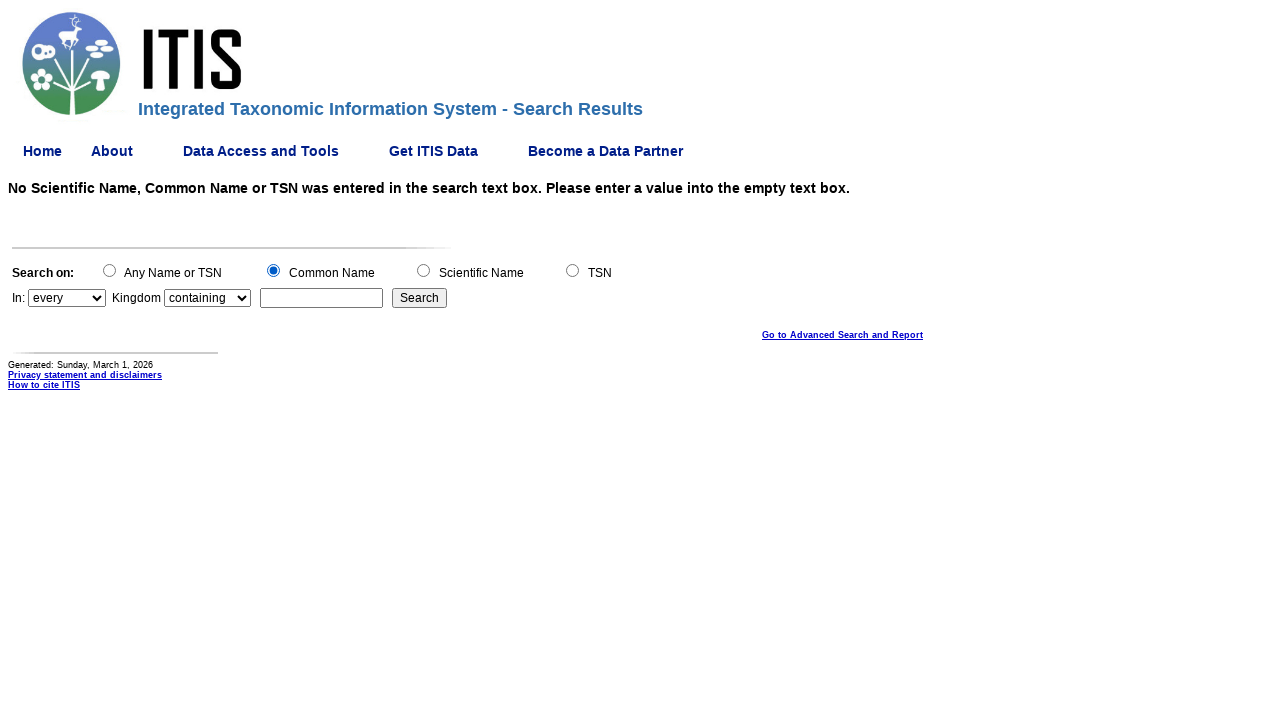

Selected Plant from kingdom dropdown on select[name='search_kingdom']
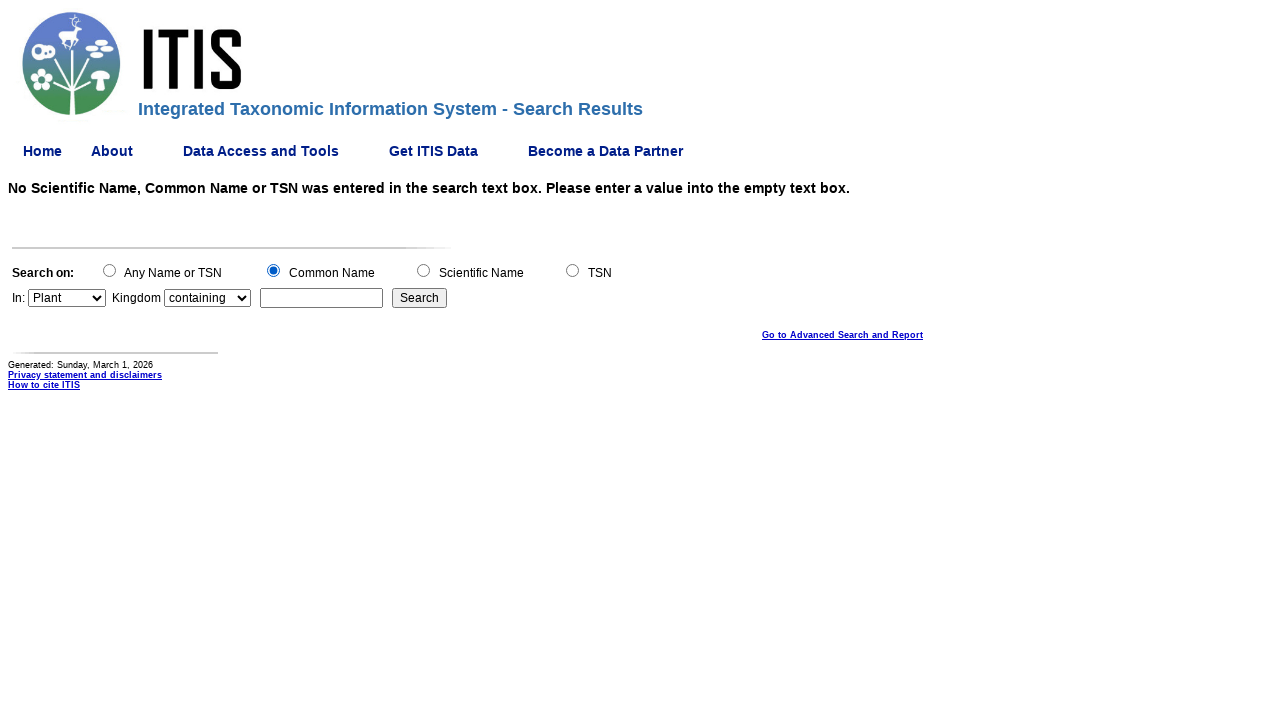

Entered apple in the search field on input[name='search_value']
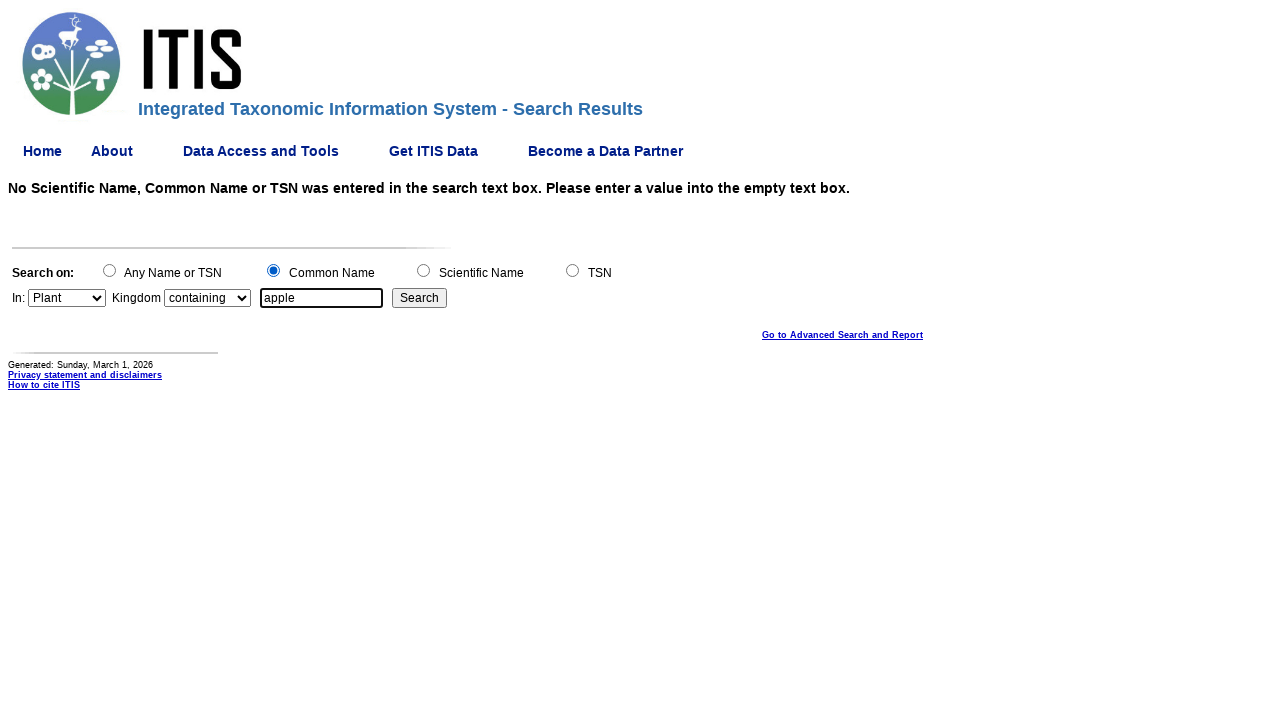

Clicked Go button to submit search at (420, 298) on input[name='Go']
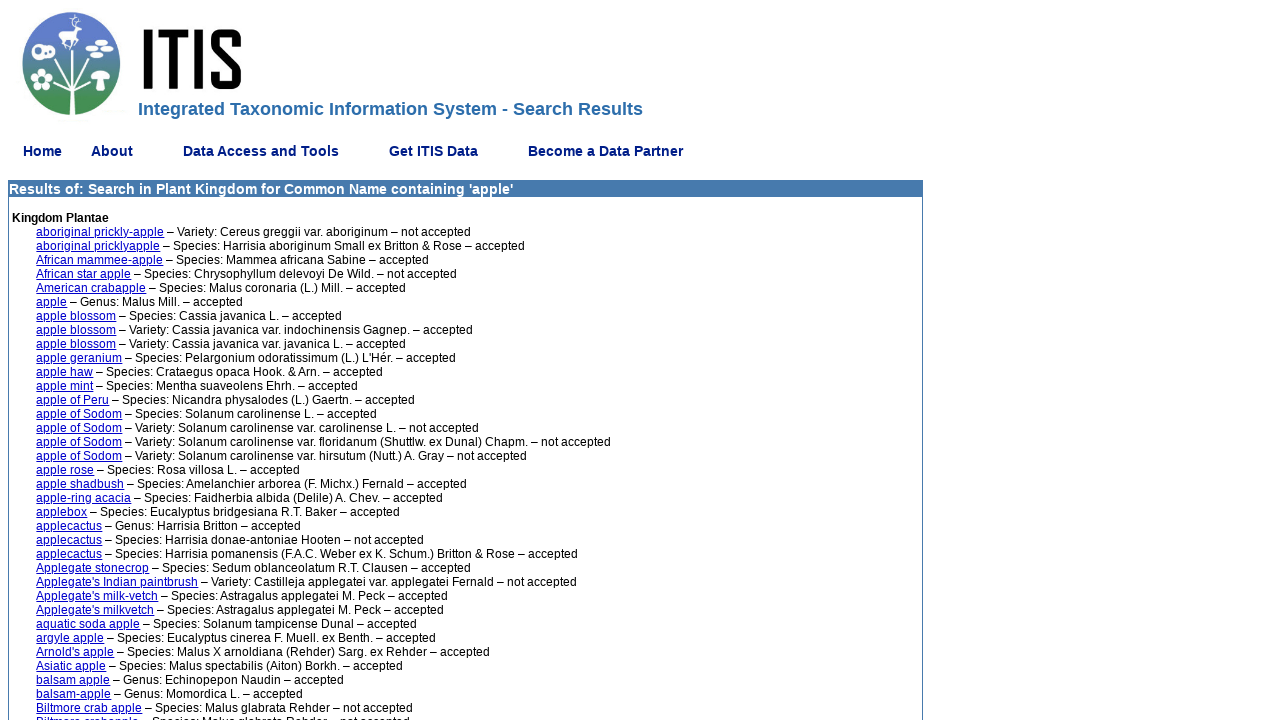

Search results loaded successfully
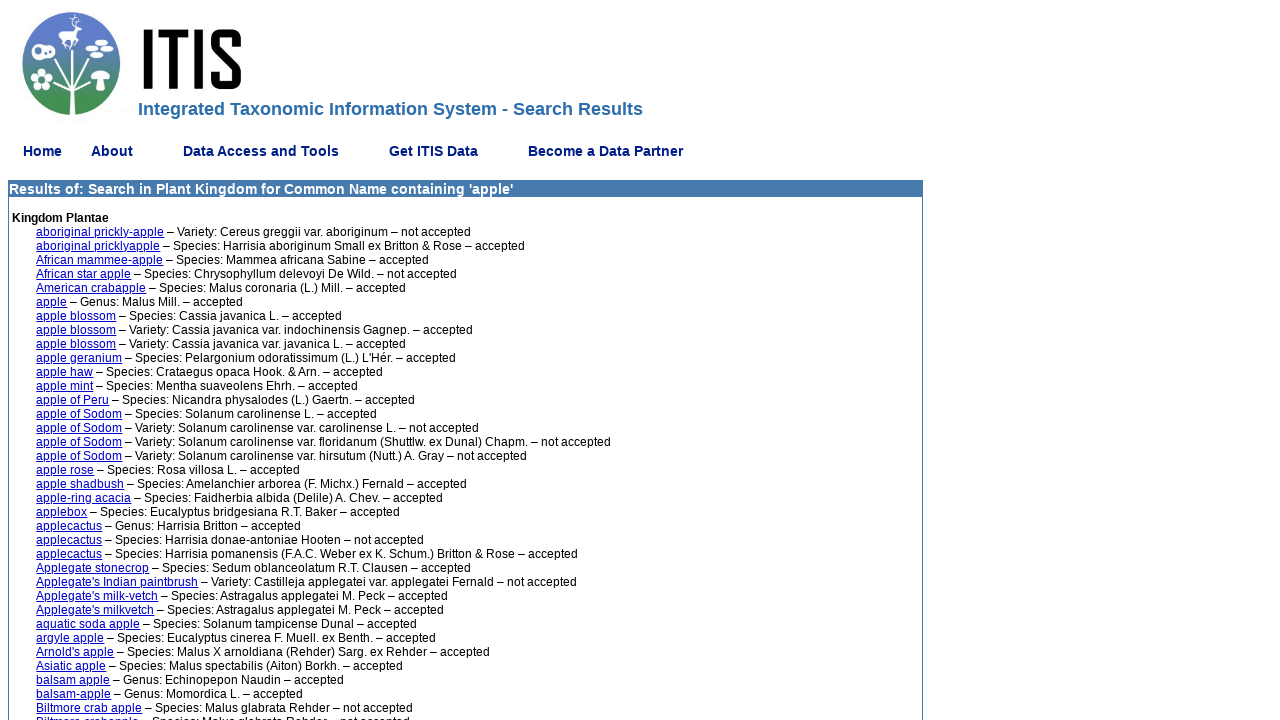

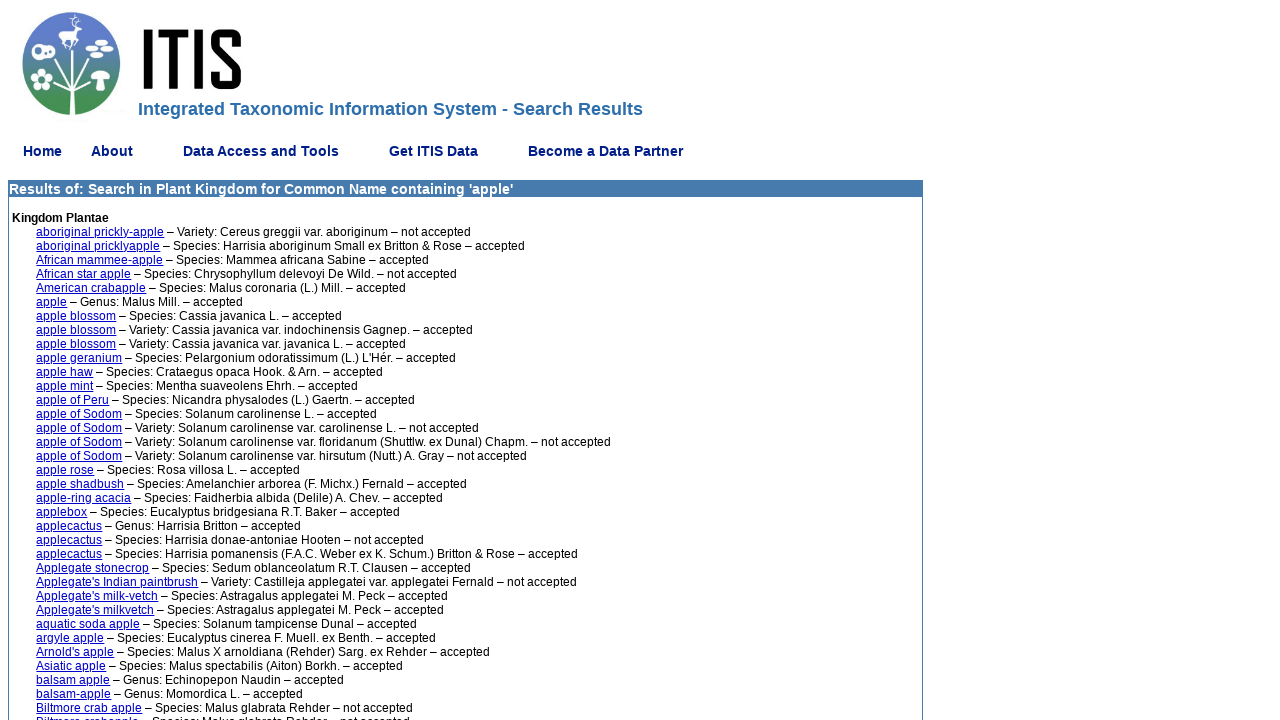